Navigates to the Selenium HQ website and waits for the page to load completely.

Starting URL: https://www.seleniumhq.org/

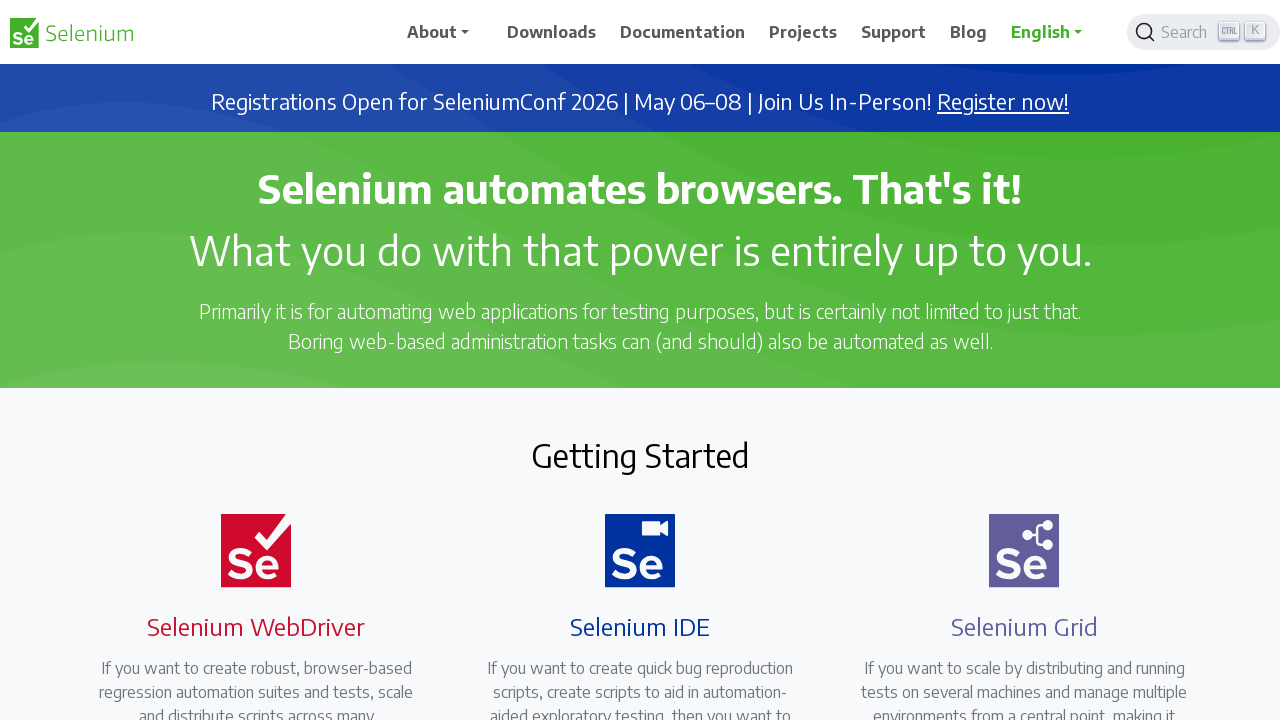

Navigated to Selenium HQ website
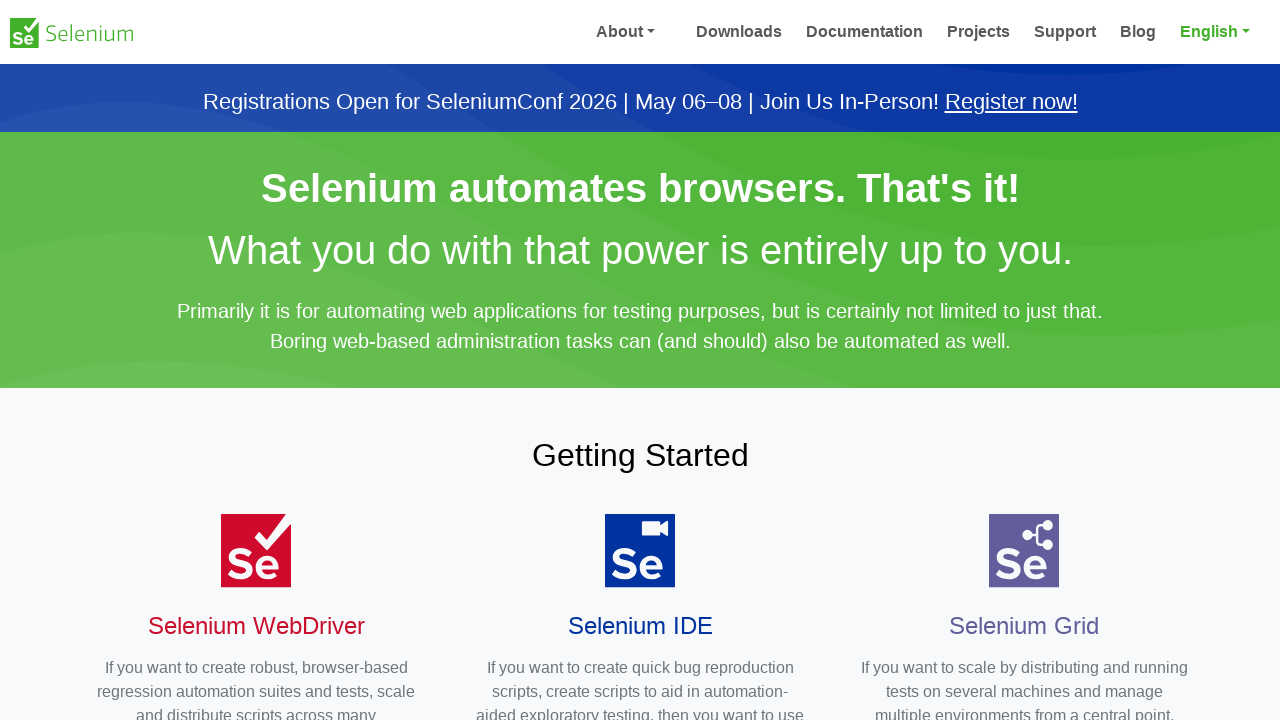

Page loaded completely - network idle state reached
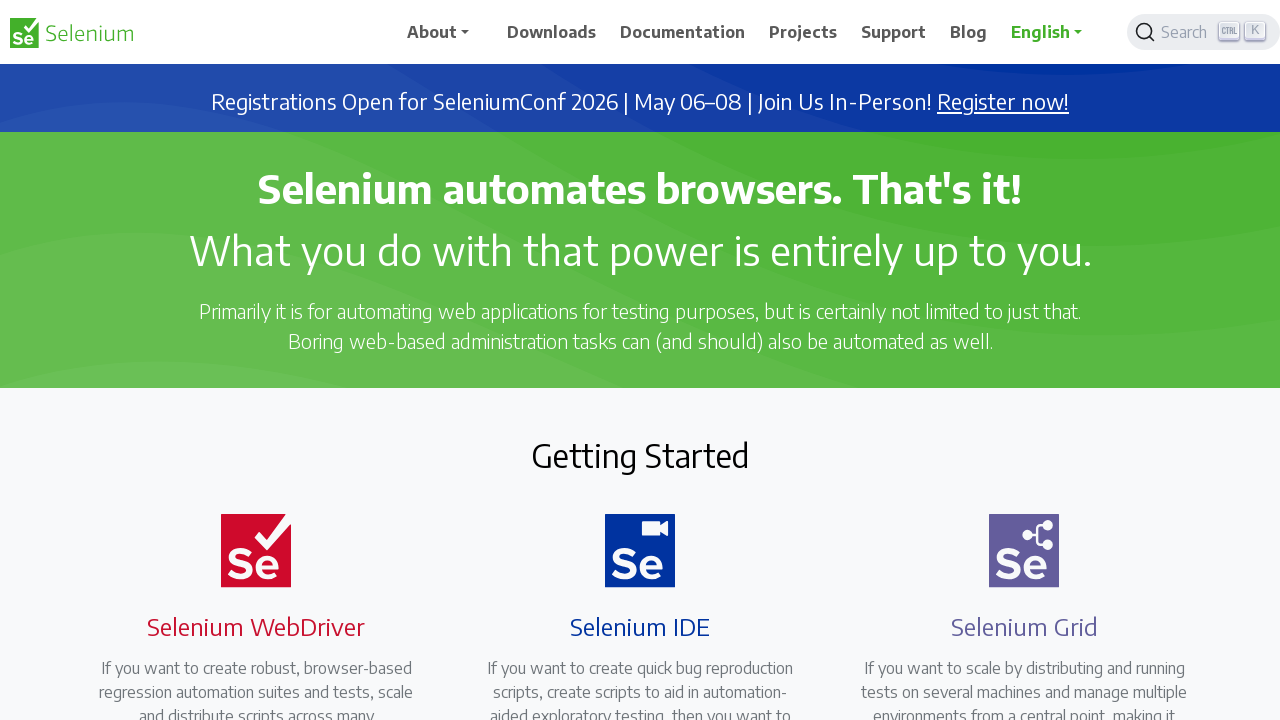

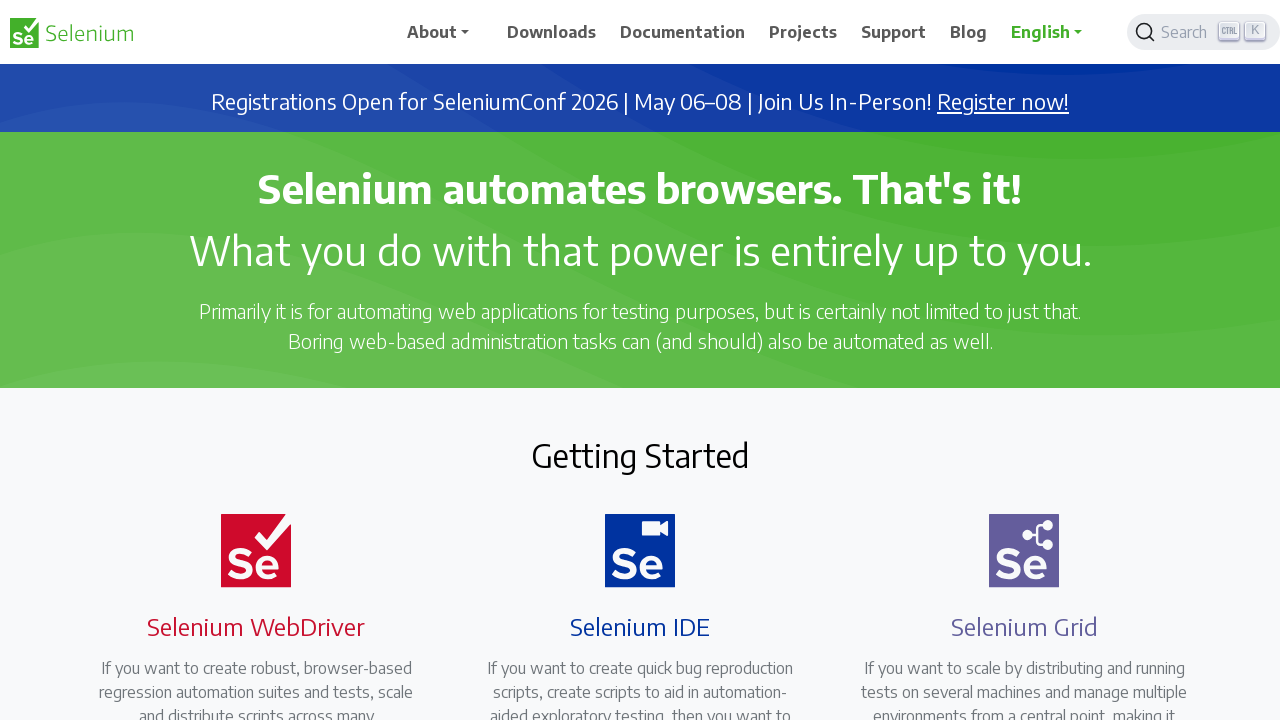